Navigates to Rediff Money gainers page, scrolls down the page, and verifies that the dynamic data table with company information loads correctly.

Starting URL: https://money.rediff.com/gainers

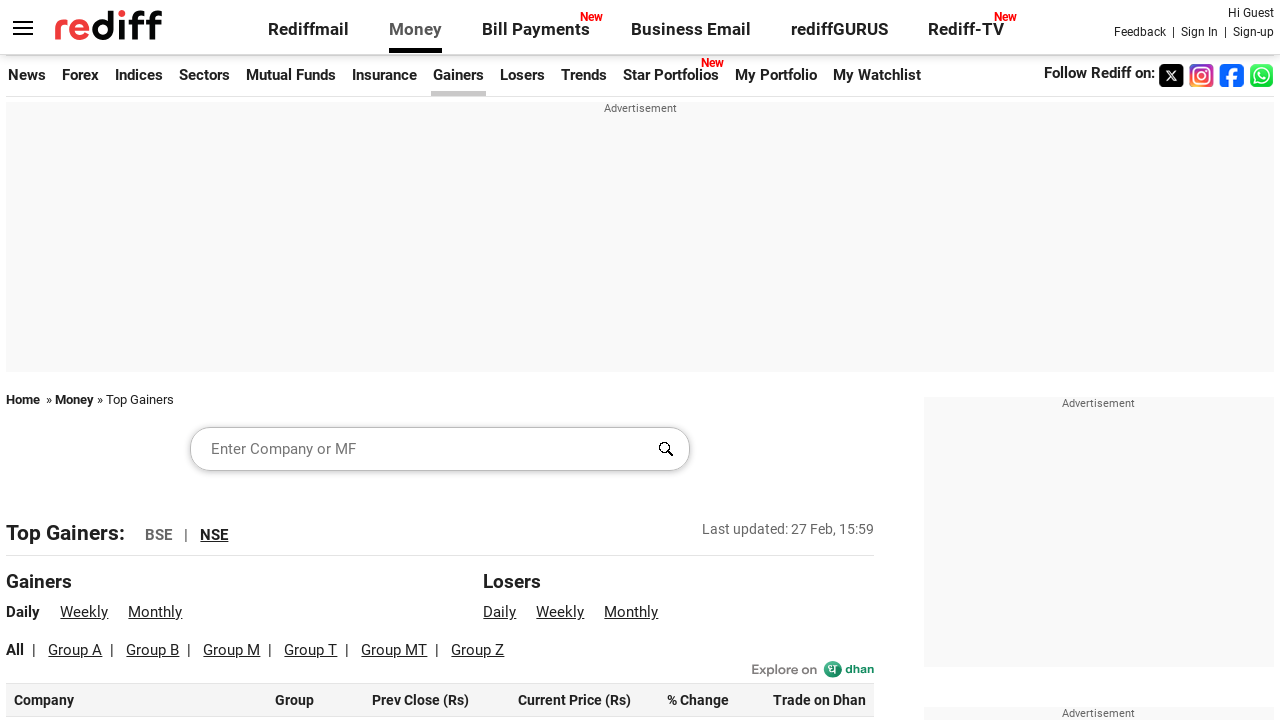

Scrolled down the page by 220 pixels to reveal content
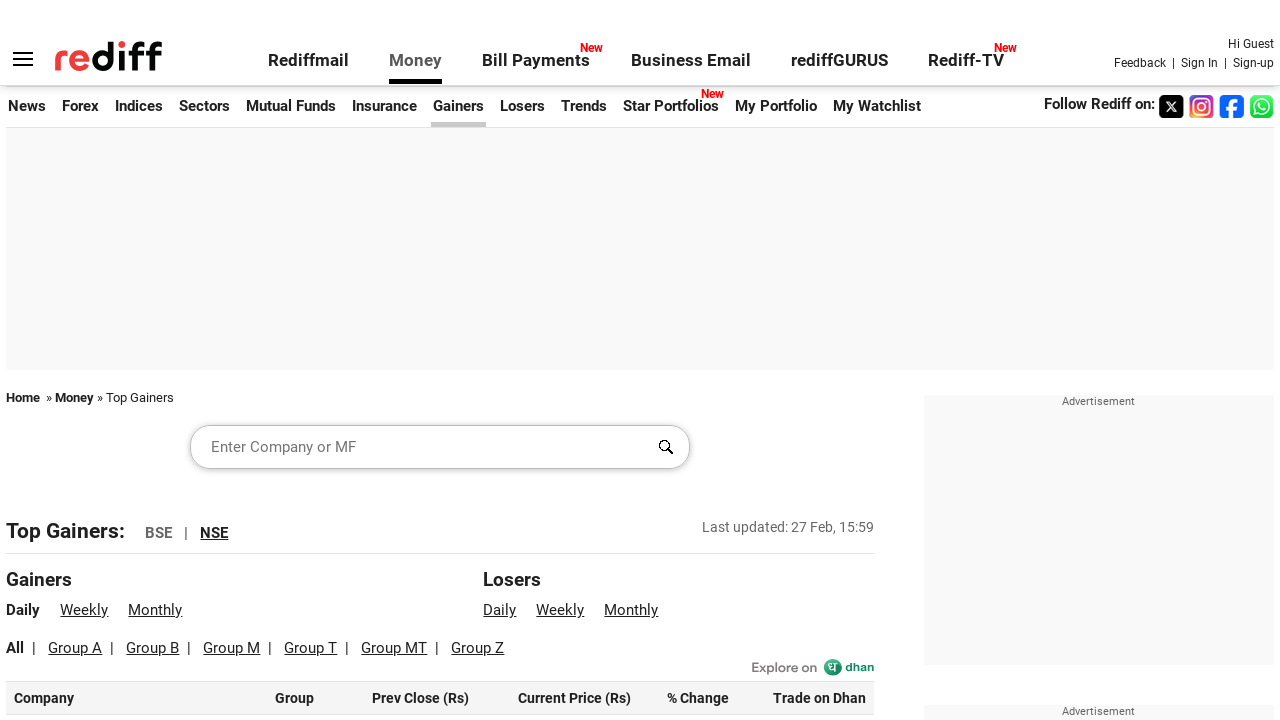

Dynamic data table with company links loaded successfully
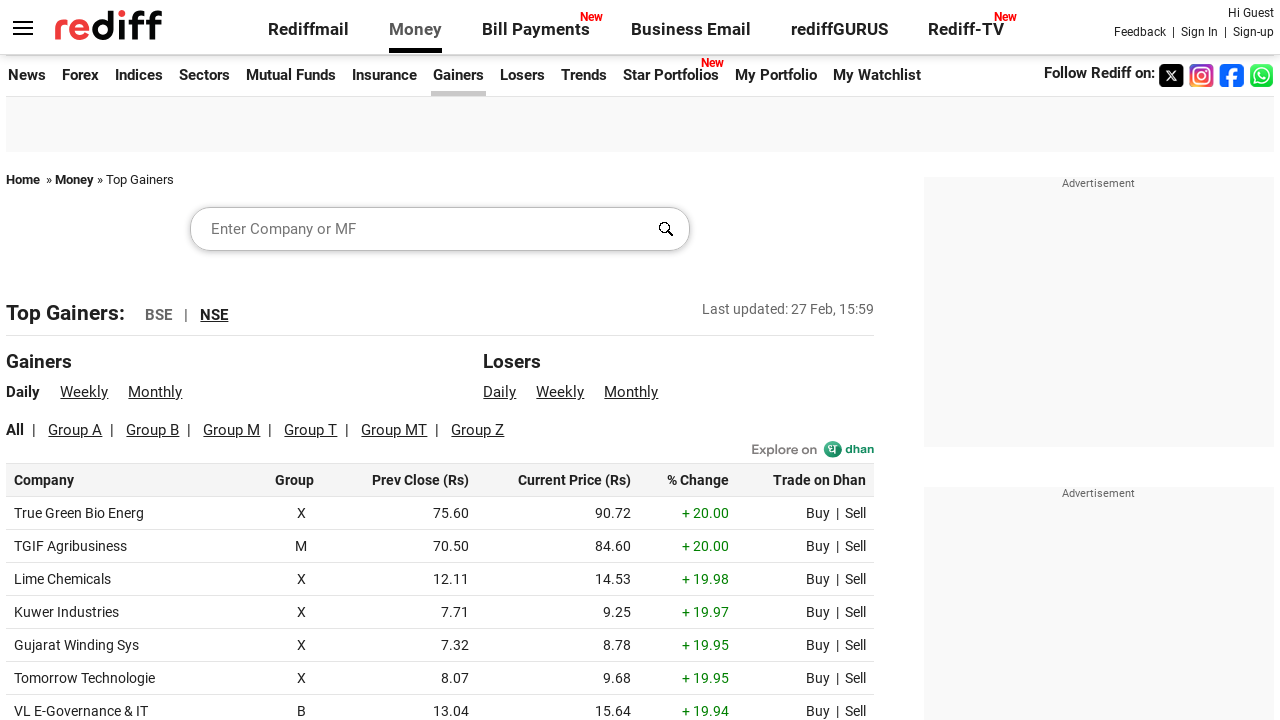

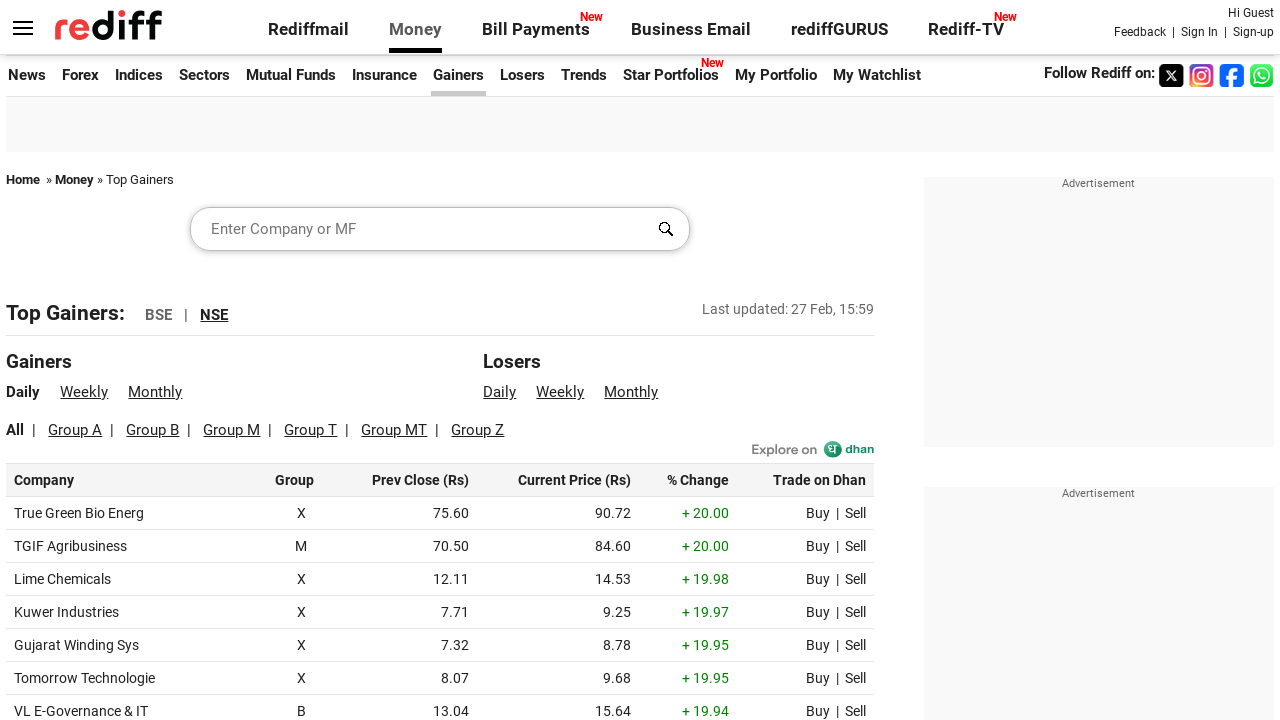